Tests date picker by opening it, navigating 10 months back, and selecting the 15th day

Starting URL: https://kristinek.github.io/site/examples/actions

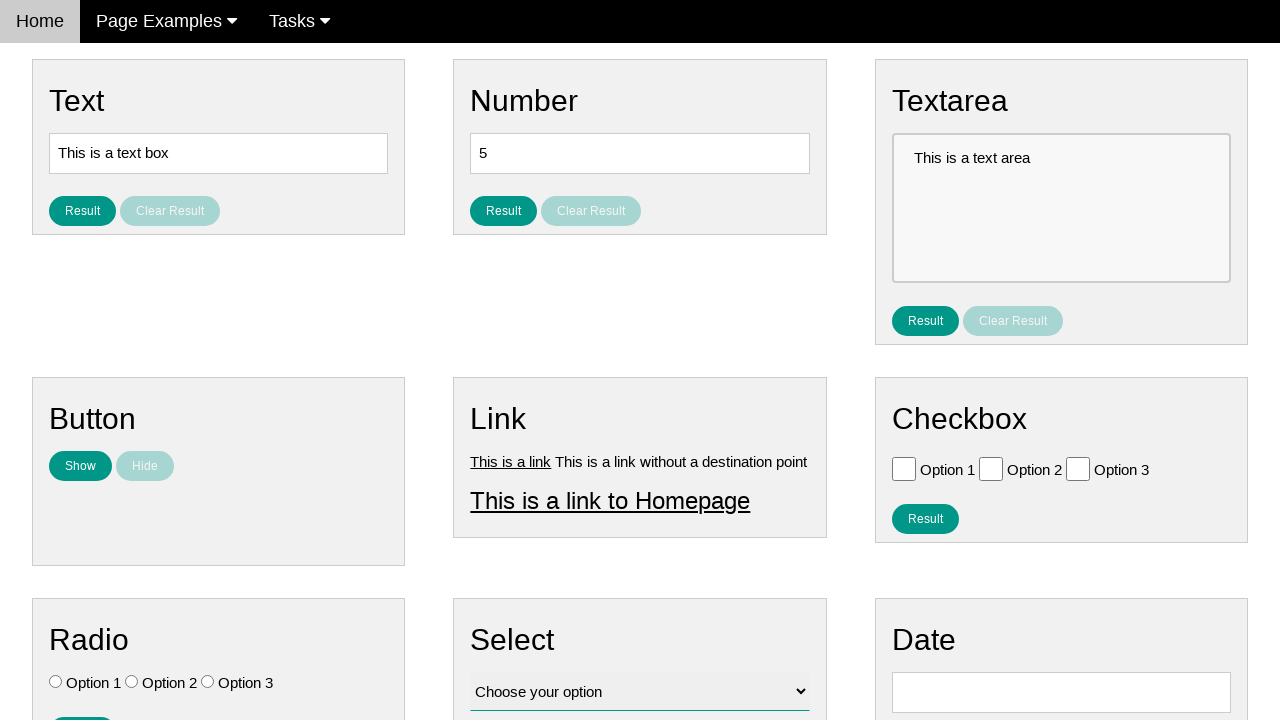

Clicked on date picker input to open it at (1061, 692) on input#vfb-8
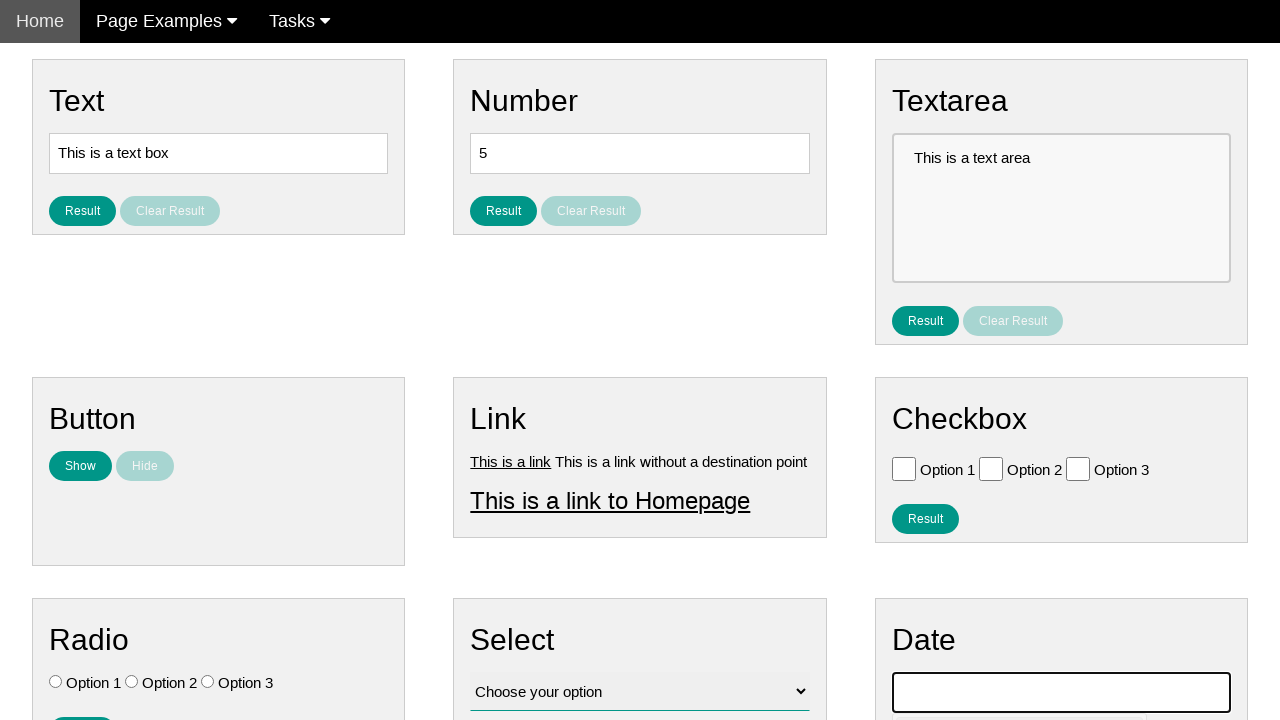

Clicked Previous button to navigate back month 1/10 at (912, 408) on xpath=//span[text()='Prev']
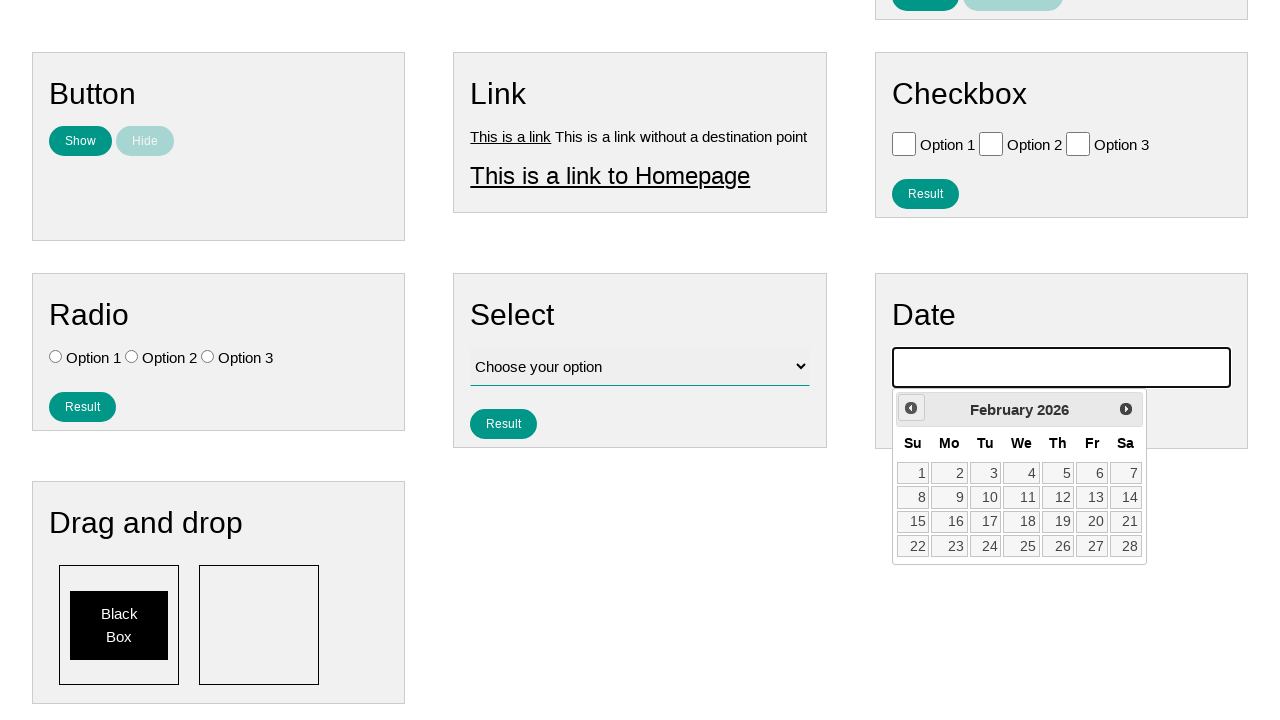

Clicked Previous button to navigate back month 2/10 at (911, 408) on xpath=//span[text()='Prev']
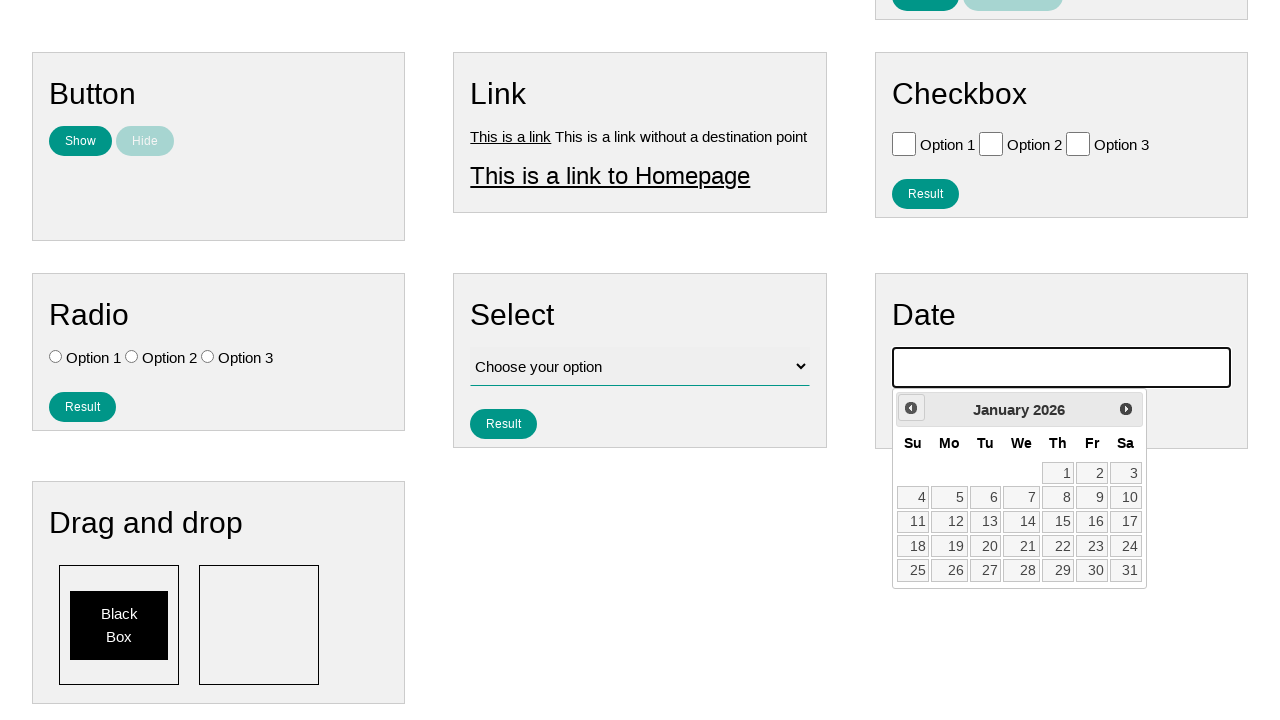

Clicked Previous button to navigate back month 3/10 at (911, 408) on xpath=//span[text()='Prev']
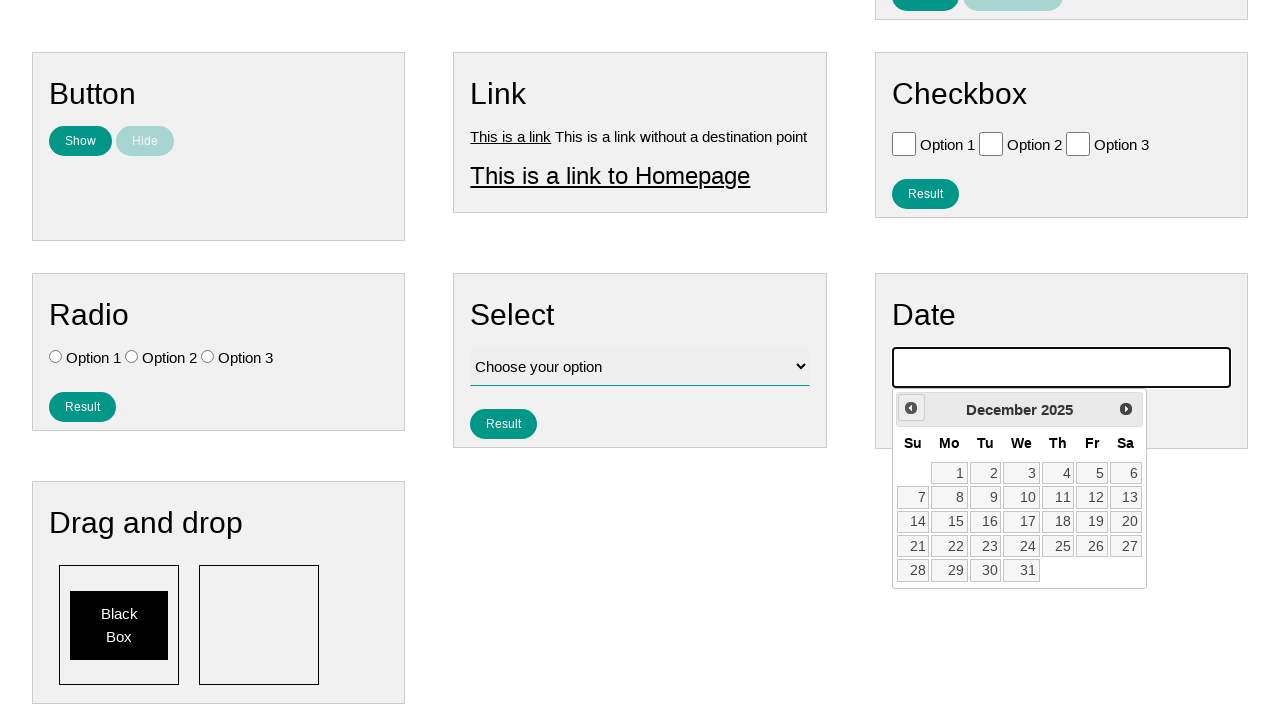

Clicked Previous button to navigate back month 4/10 at (911, 408) on xpath=//span[text()='Prev']
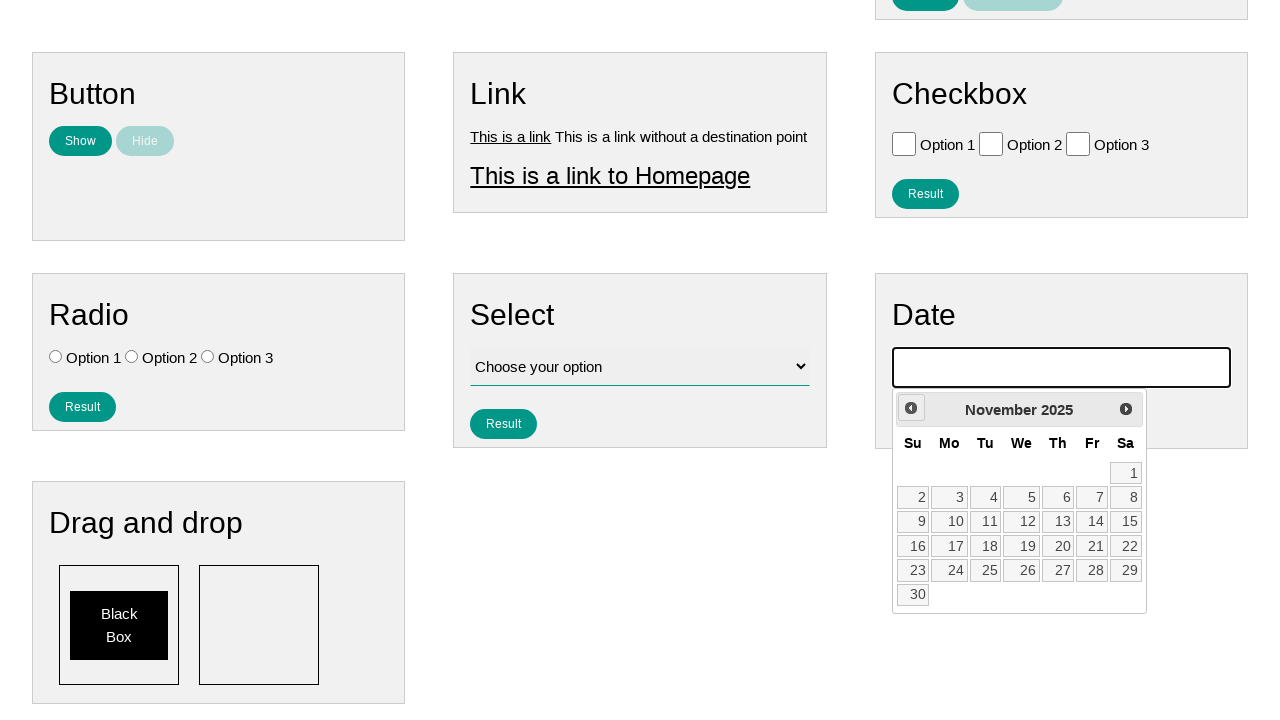

Clicked Previous button to navigate back month 5/10 at (911, 408) on xpath=//span[text()='Prev']
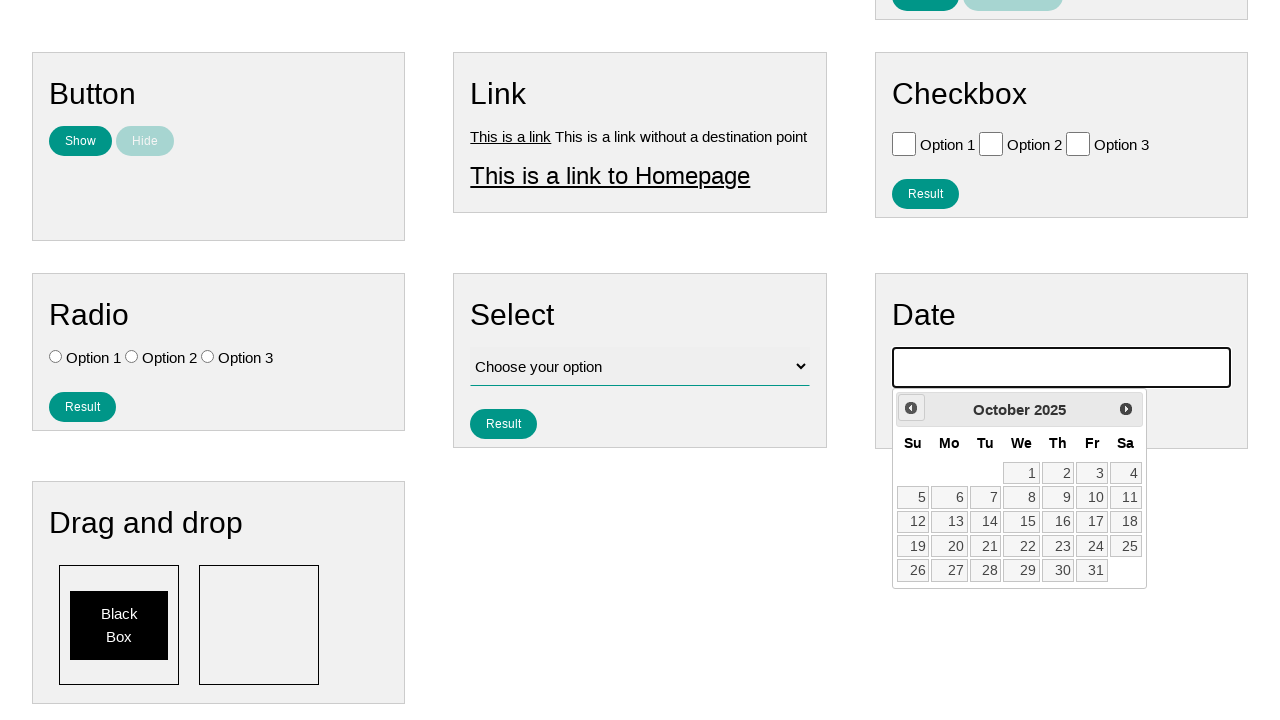

Clicked Previous button to navigate back month 6/10 at (911, 408) on xpath=//span[text()='Prev']
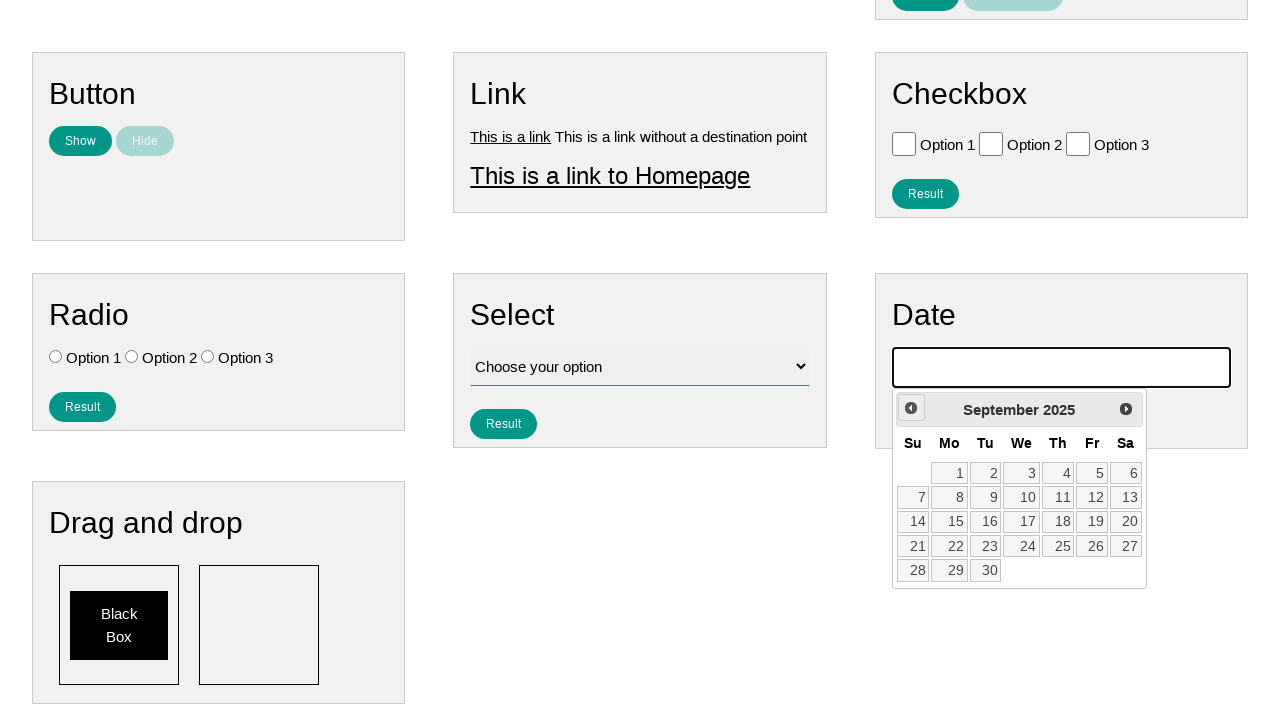

Clicked Previous button to navigate back month 7/10 at (911, 408) on xpath=//span[text()='Prev']
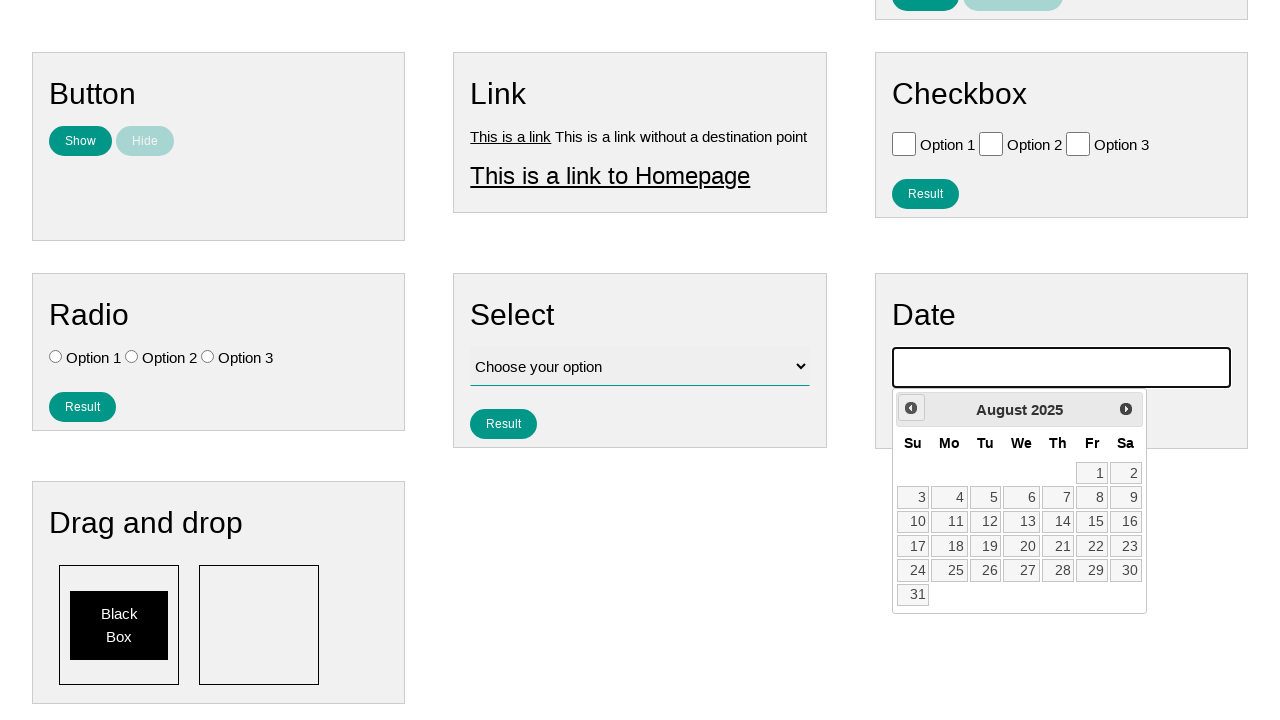

Clicked Previous button to navigate back month 8/10 at (911, 408) on xpath=//span[text()='Prev']
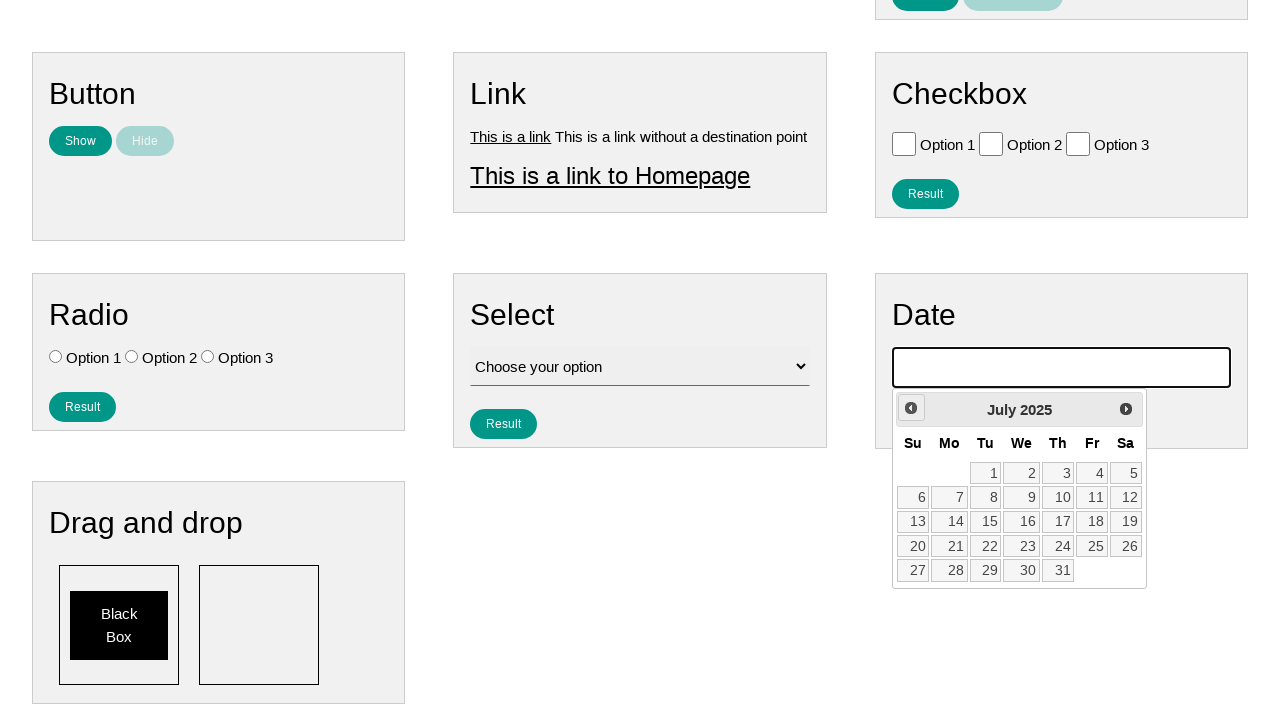

Clicked Previous button to navigate back month 9/10 at (911, 408) on xpath=//span[text()='Prev']
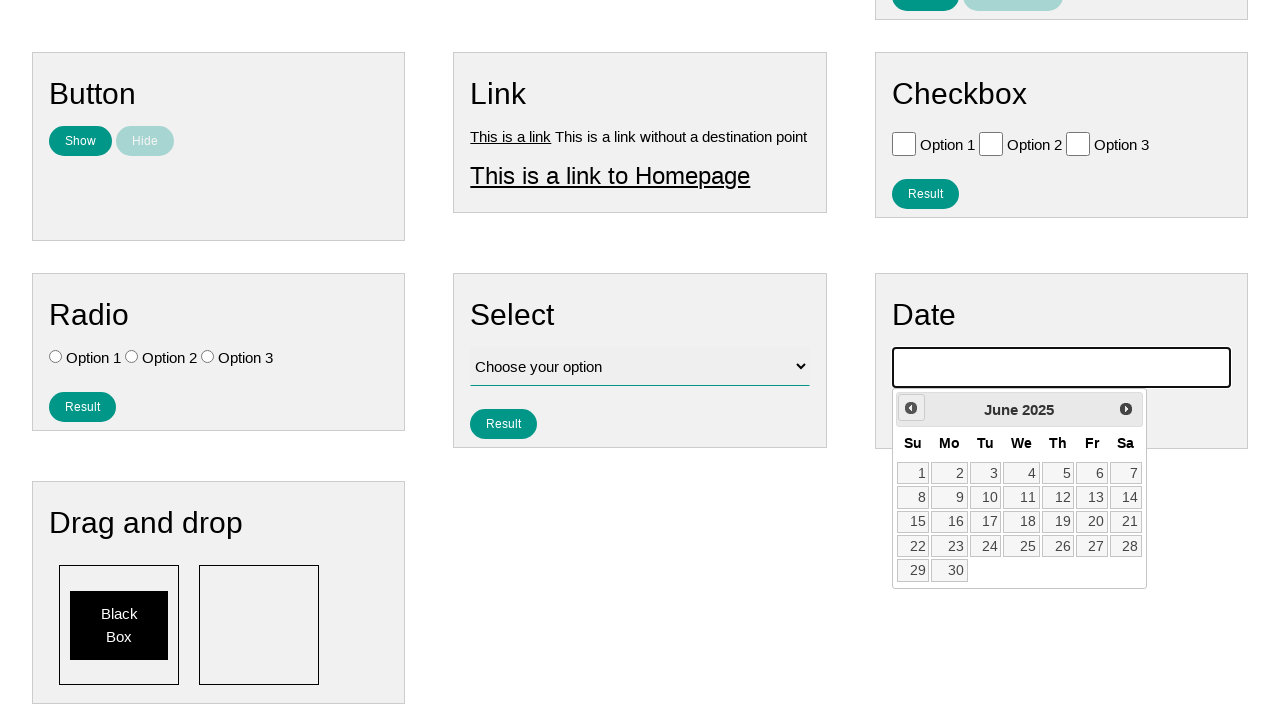

Clicked Previous button to navigate back month 10/10 at (911, 408) on xpath=//span[text()='Prev']
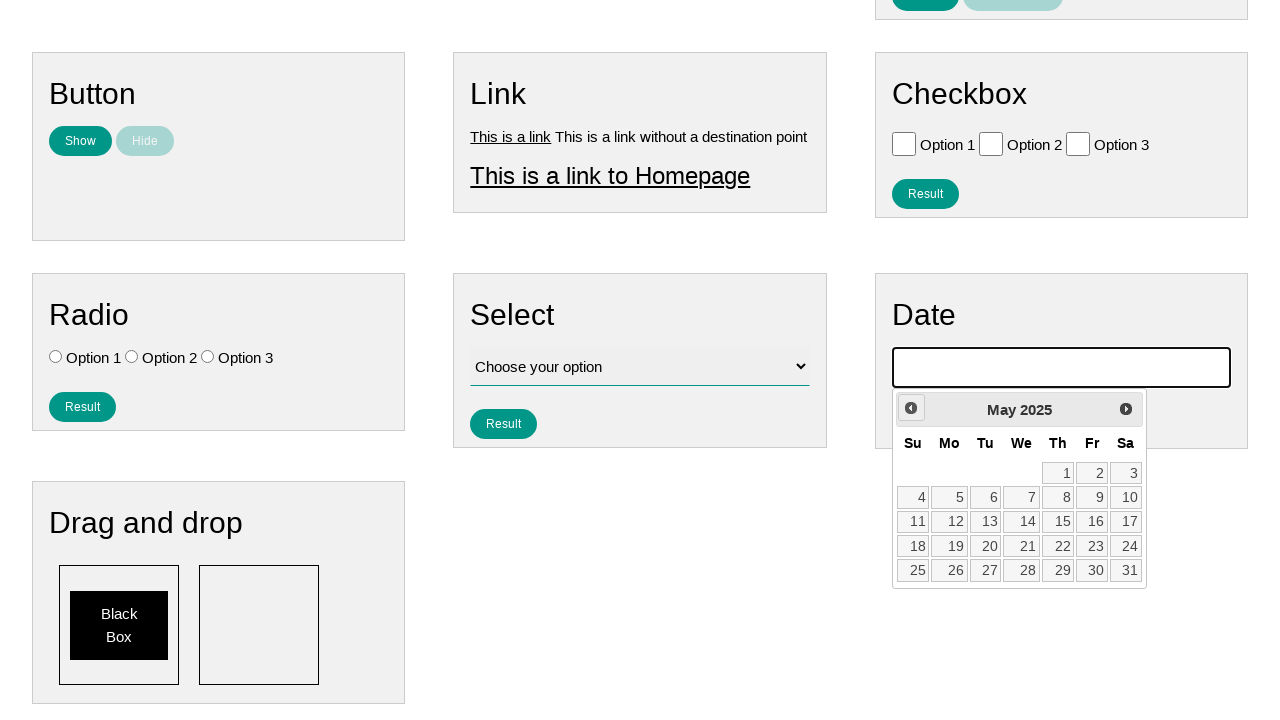

Selected day 15 from the date picker at (1058, 522) on xpath=//a[text()='15']
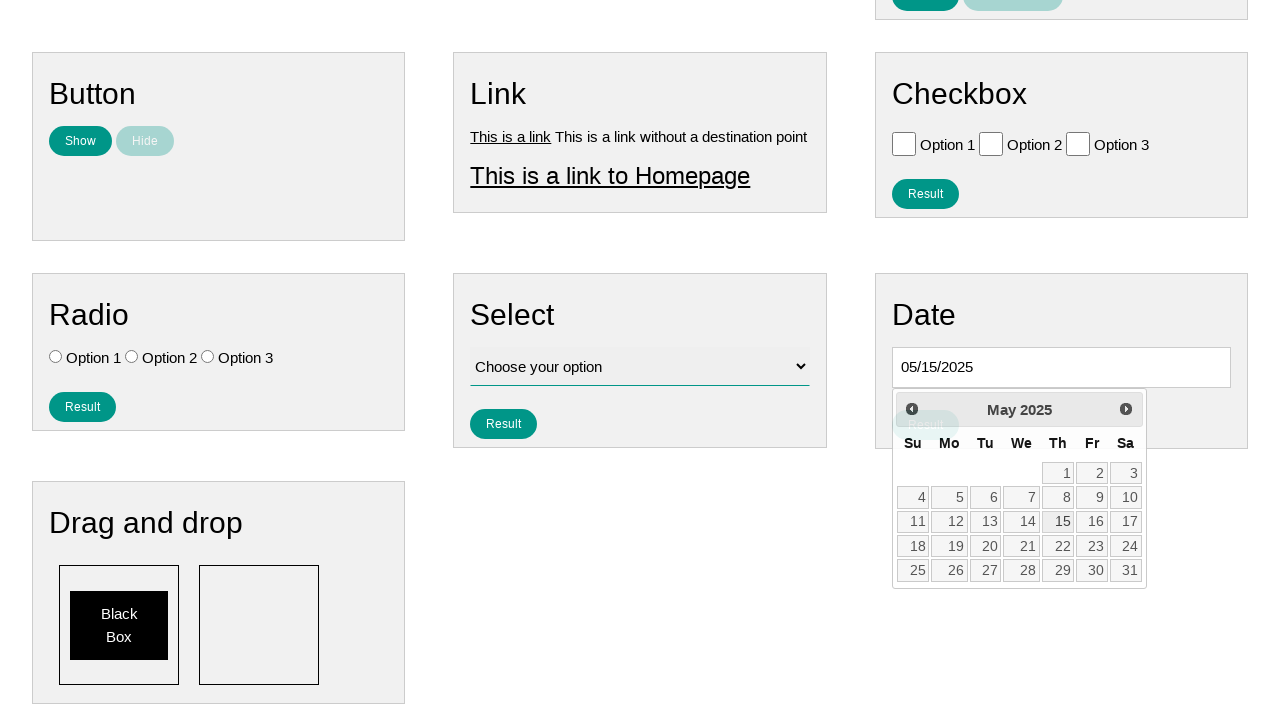

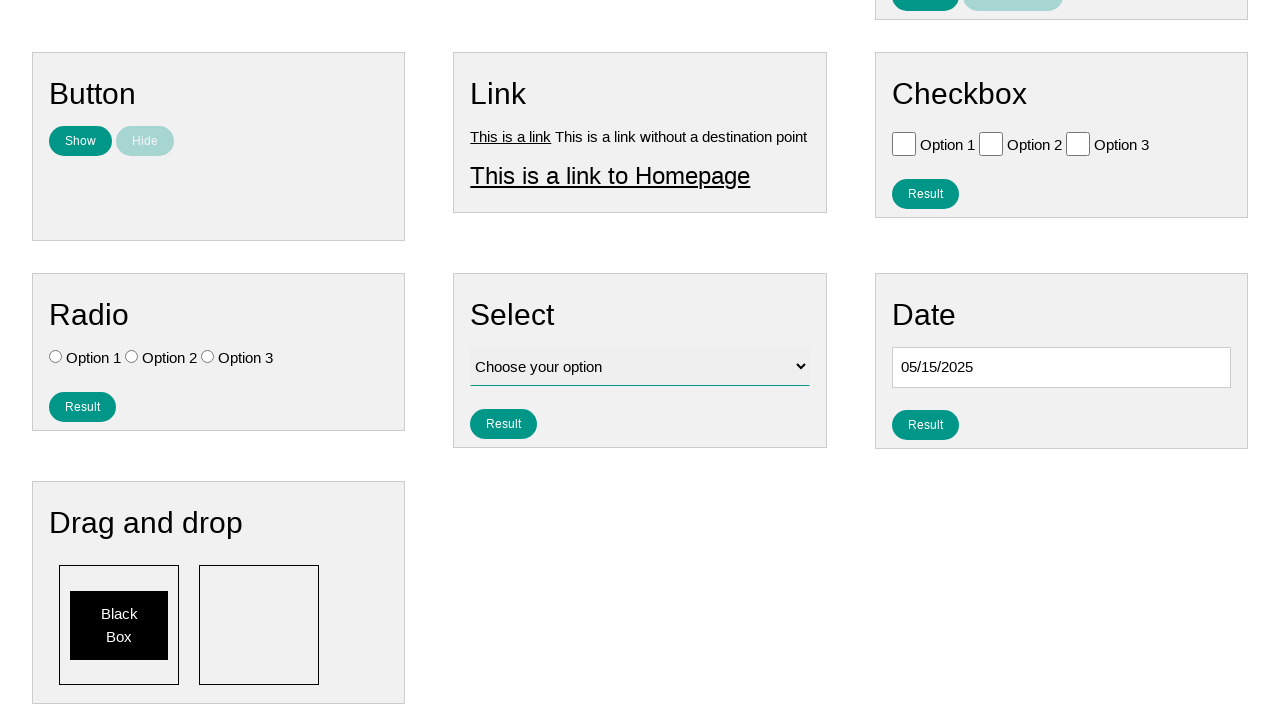